Tests that edits are cancelled when pressing Escape key

Starting URL: https://demo.playwright.dev/todomvc

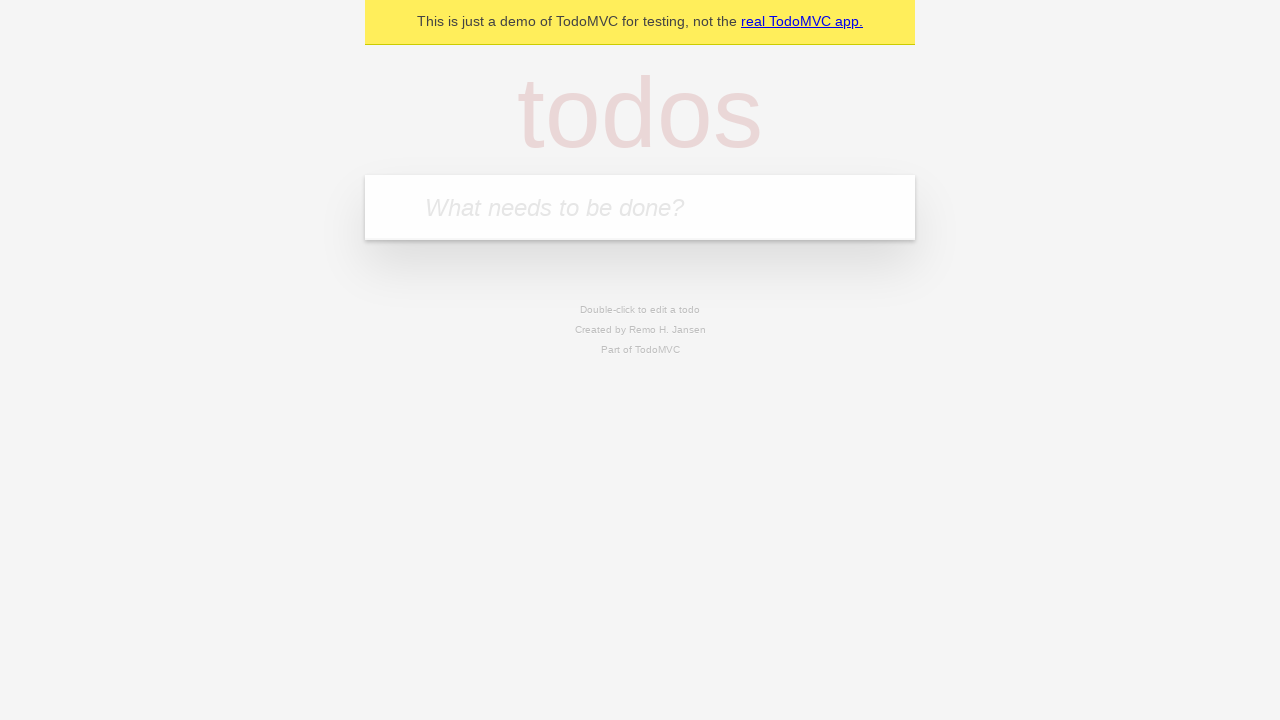

Filled new todo input with 'buy some cheese' on internal:attr=[placeholder="What needs to be done?"i]
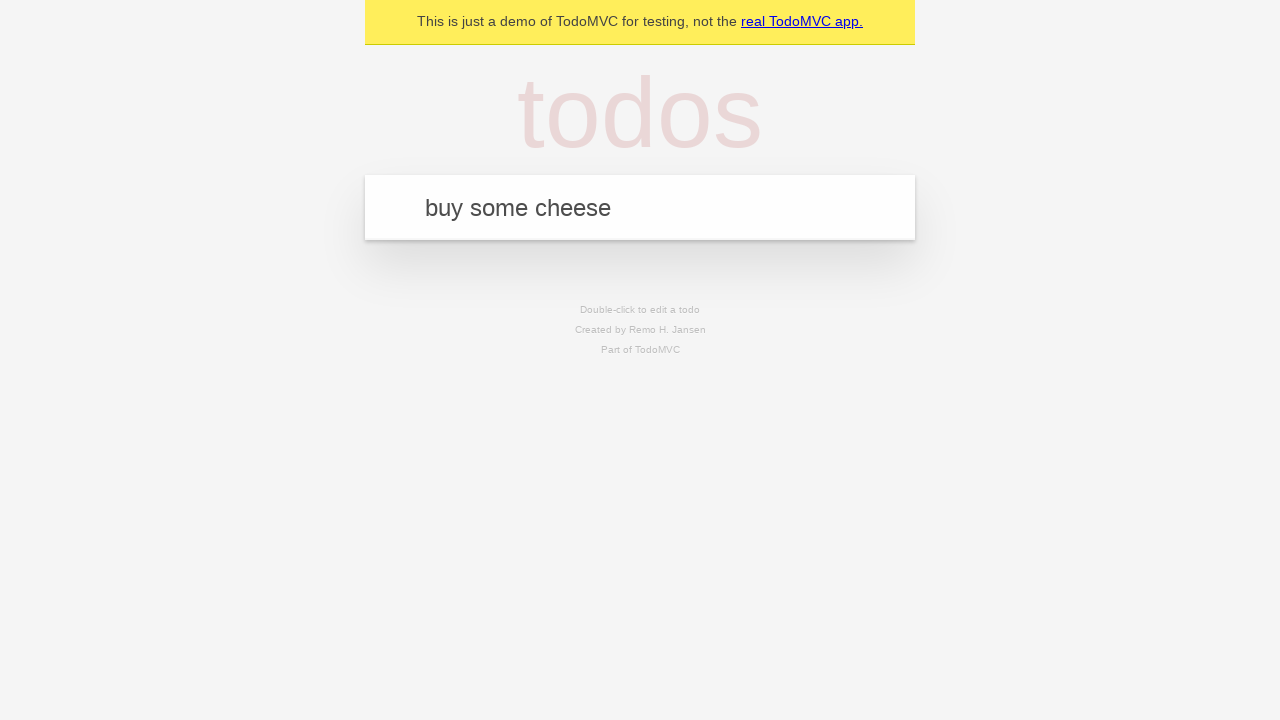

Pressed Enter to create todo 'buy some cheese' on internal:attr=[placeholder="What needs to be done?"i]
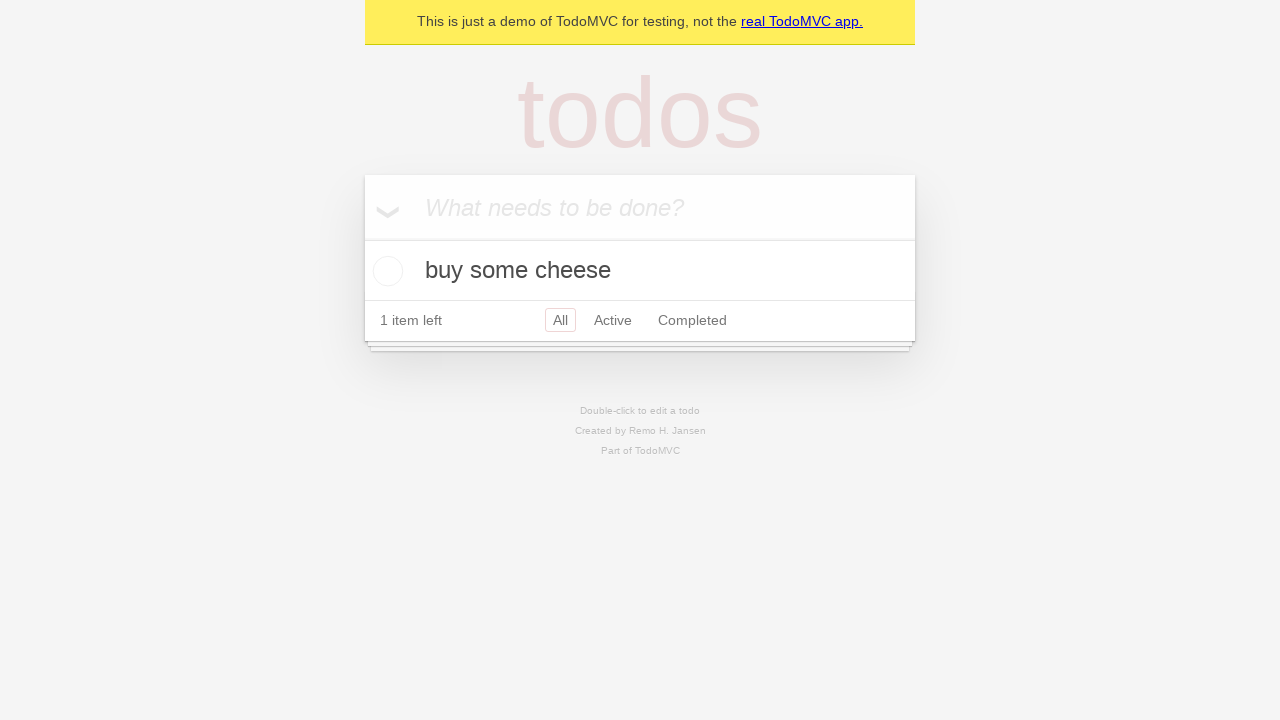

Filled new todo input with 'feed the cat' on internal:attr=[placeholder="What needs to be done?"i]
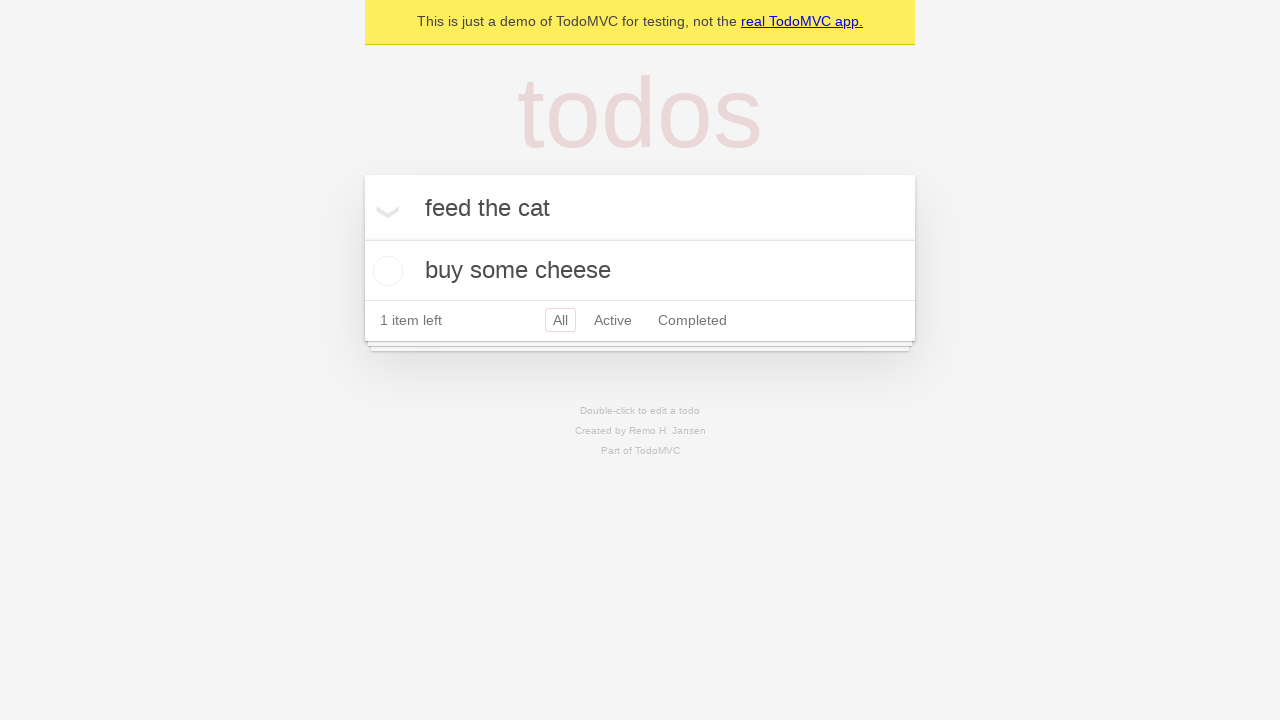

Pressed Enter to create todo 'feed the cat' on internal:attr=[placeholder="What needs to be done?"i]
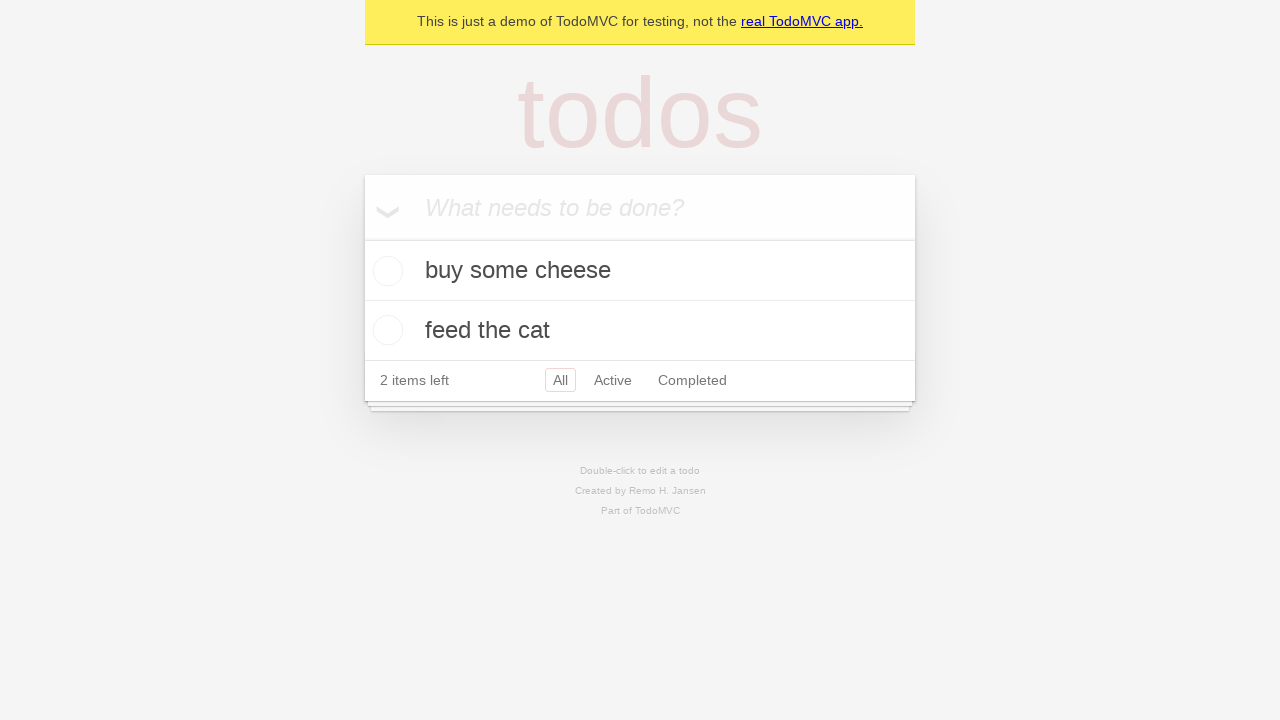

Filled new todo input with 'book a doctors appointment' on internal:attr=[placeholder="What needs to be done?"i]
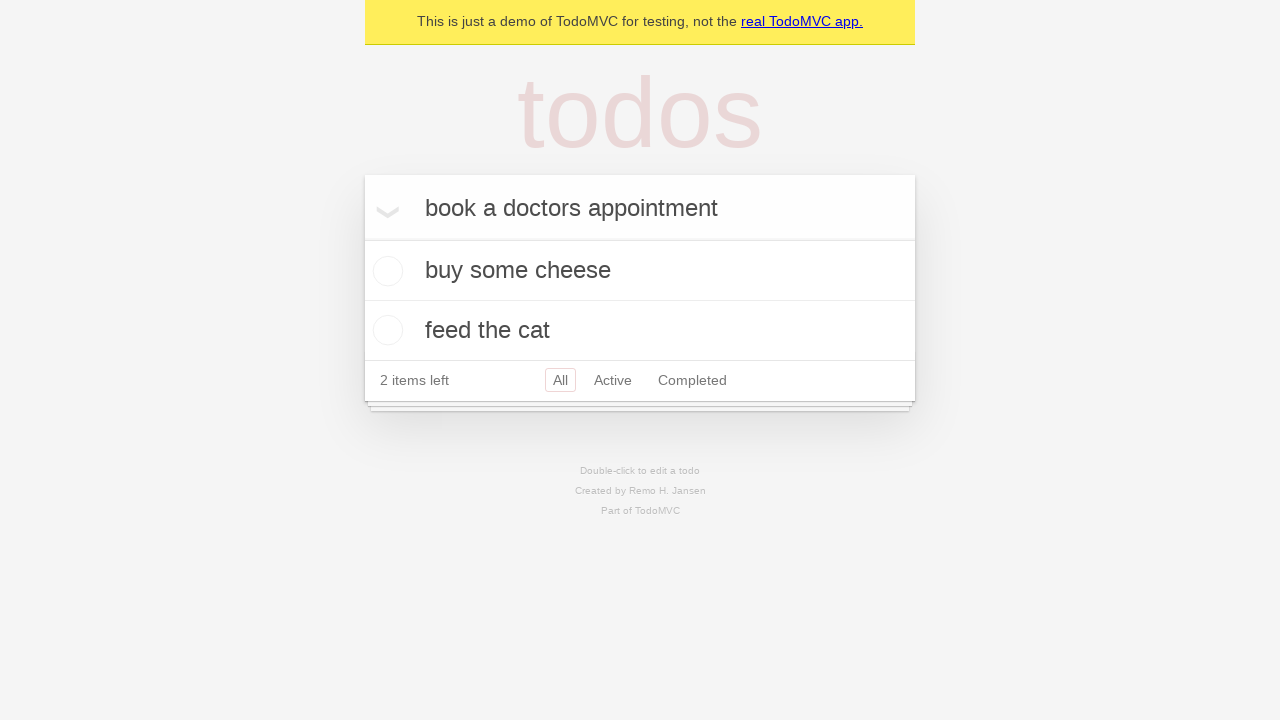

Pressed Enter to create todo 'book a doctors appointment' on internal:attr=[placeholder="What needs to be done?"i]
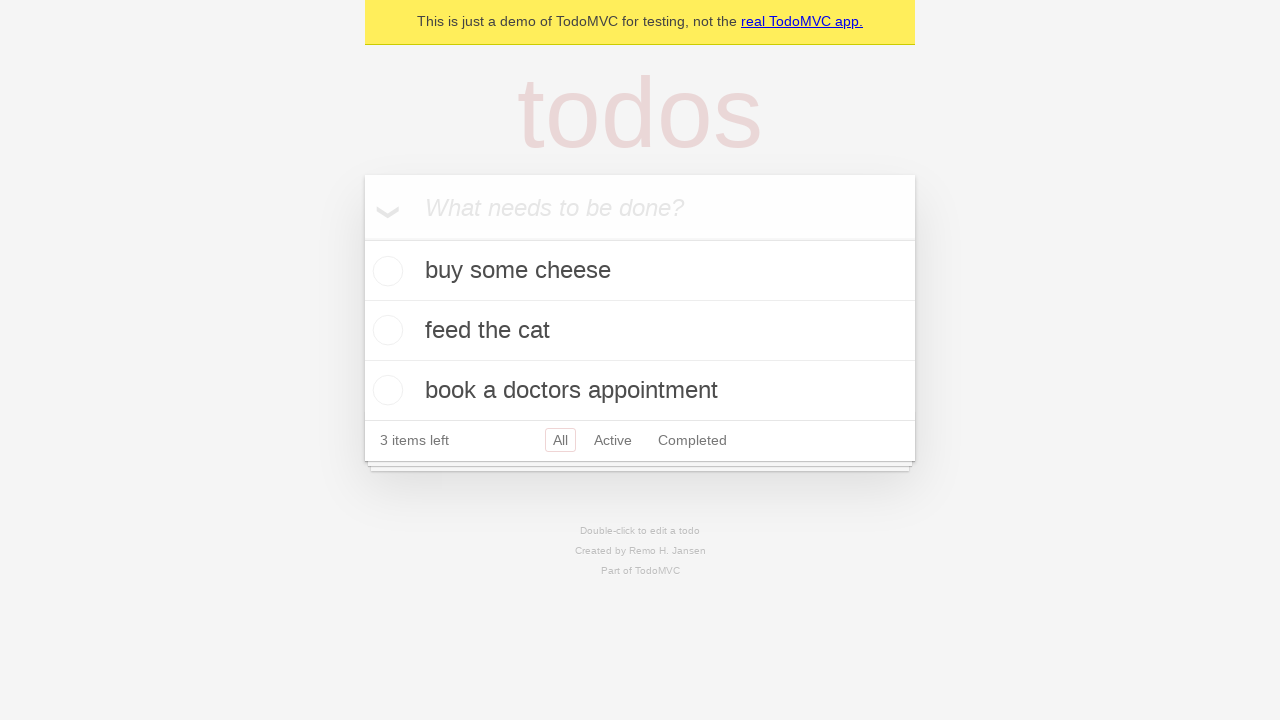

Waited for all 3 todos to load
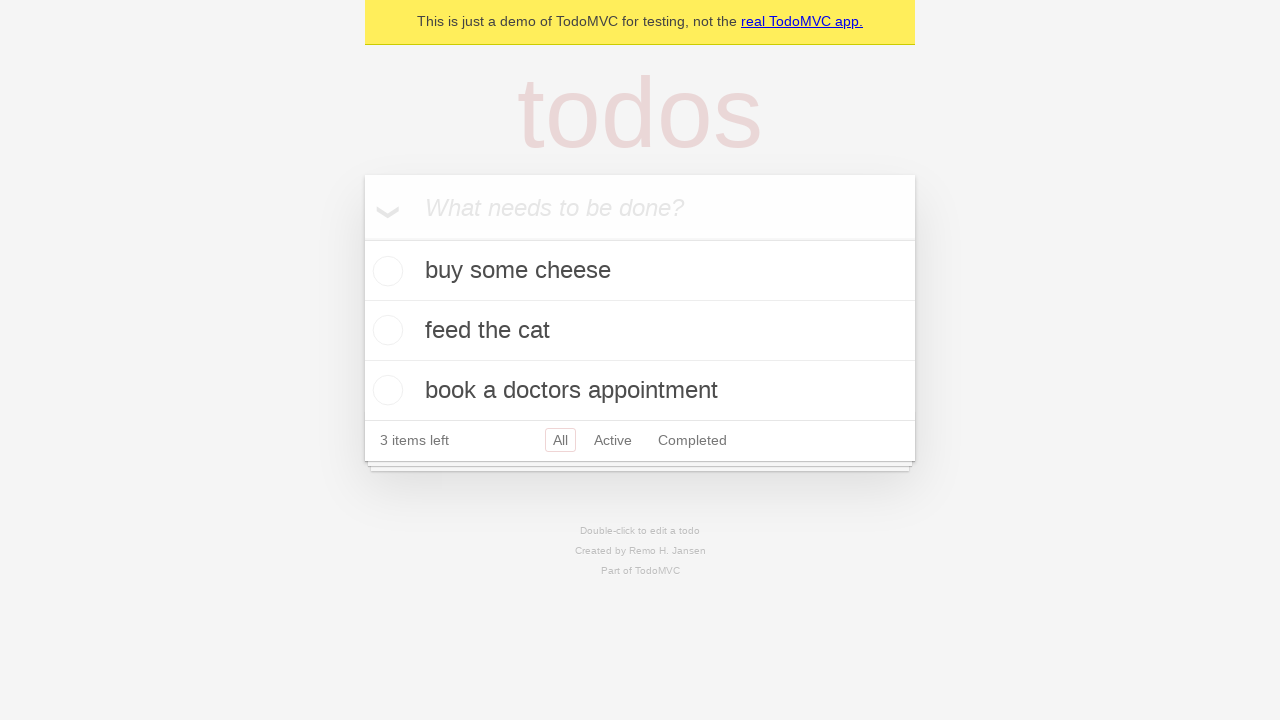

Located all todo items
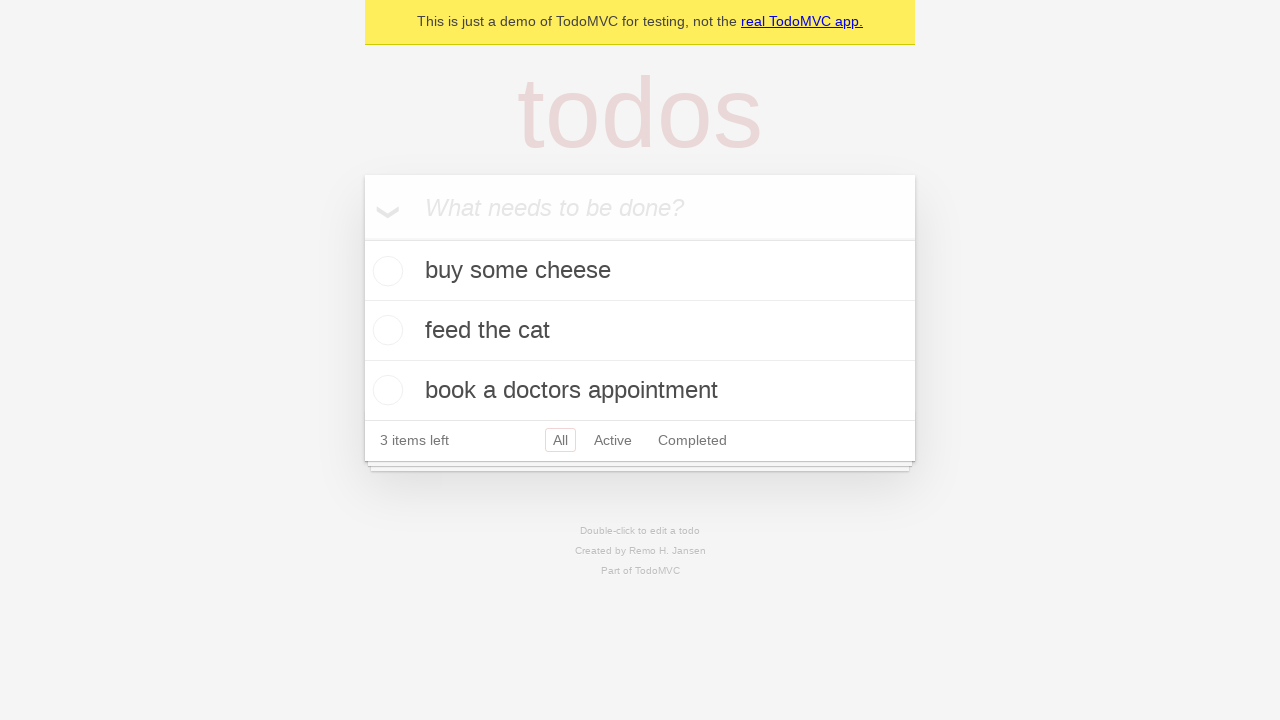

Double-clicked second todo item to enter edit mode at (640, 331) on internal:testid=[data-testid="todo-item"s] >> nth=1
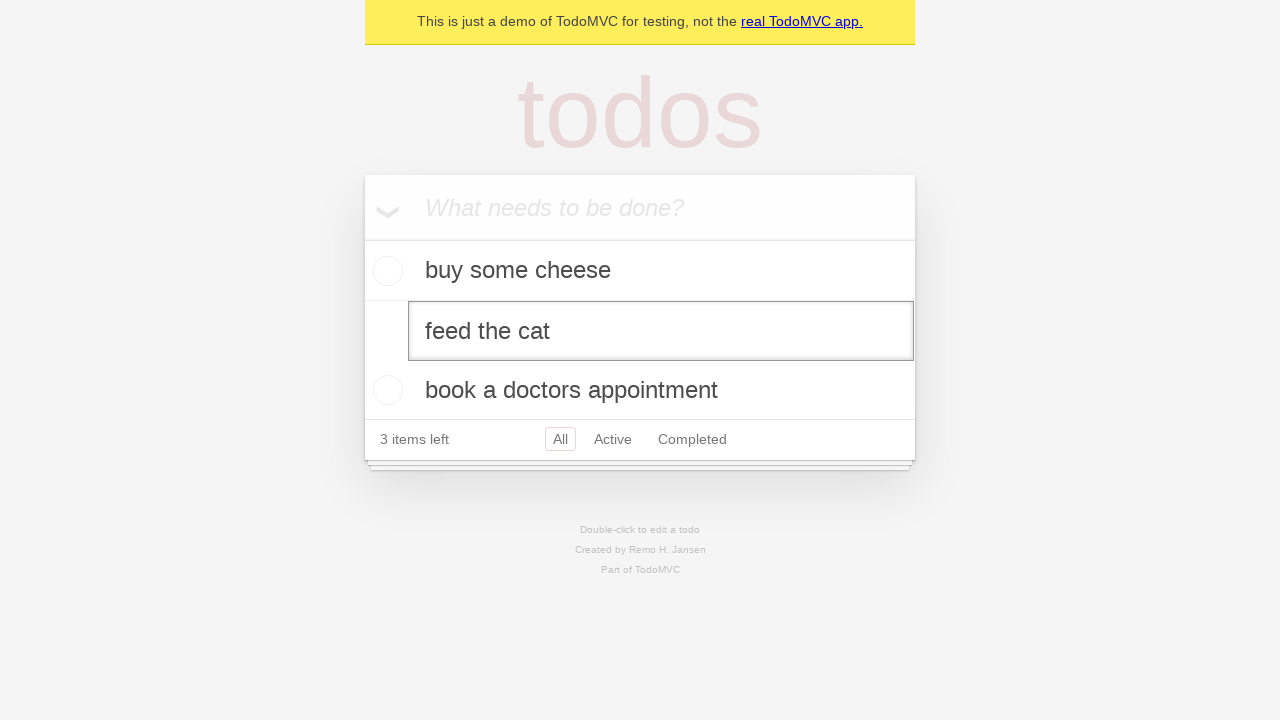

Filled edit field with 'buy some sausages' on internal:testid=[data-testid="todo-item"s] >> nth=1 >> internal:role=textbox[nam
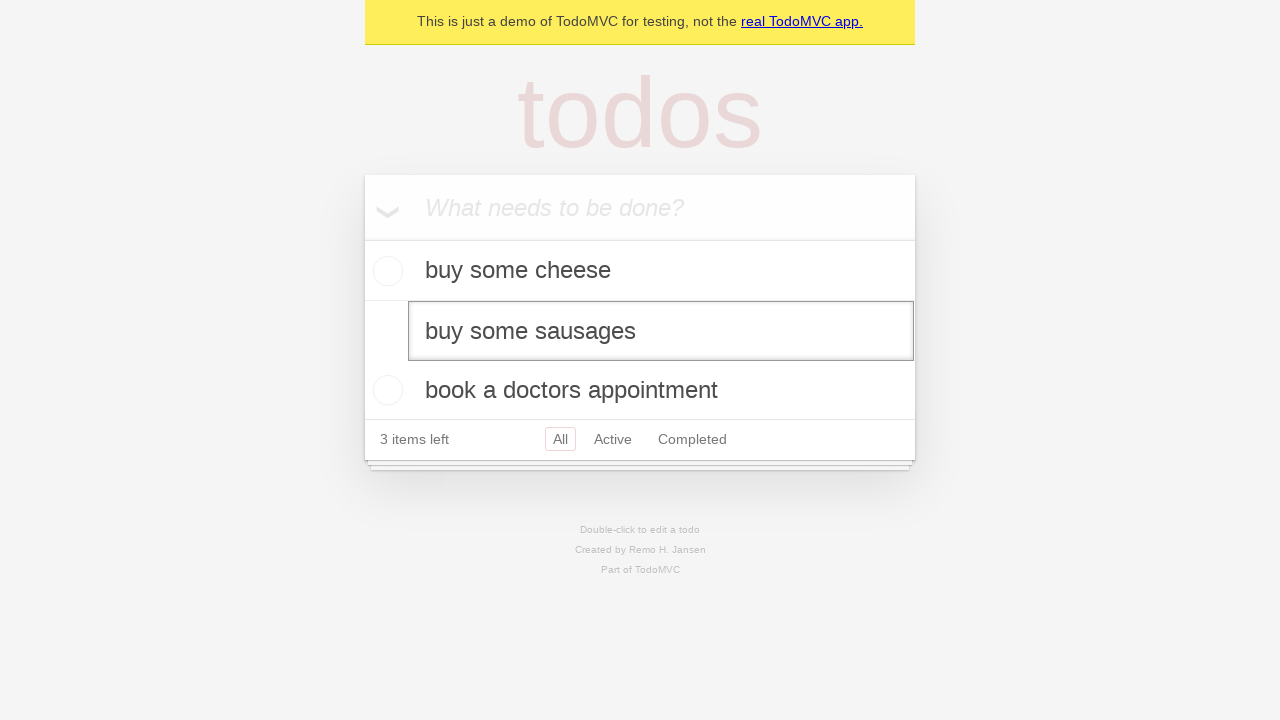

Pressed Escape key to cancel edit on internal:testid=[data-testid="todo-item"s] >> nth=1 >> internal:role=textbox[nam
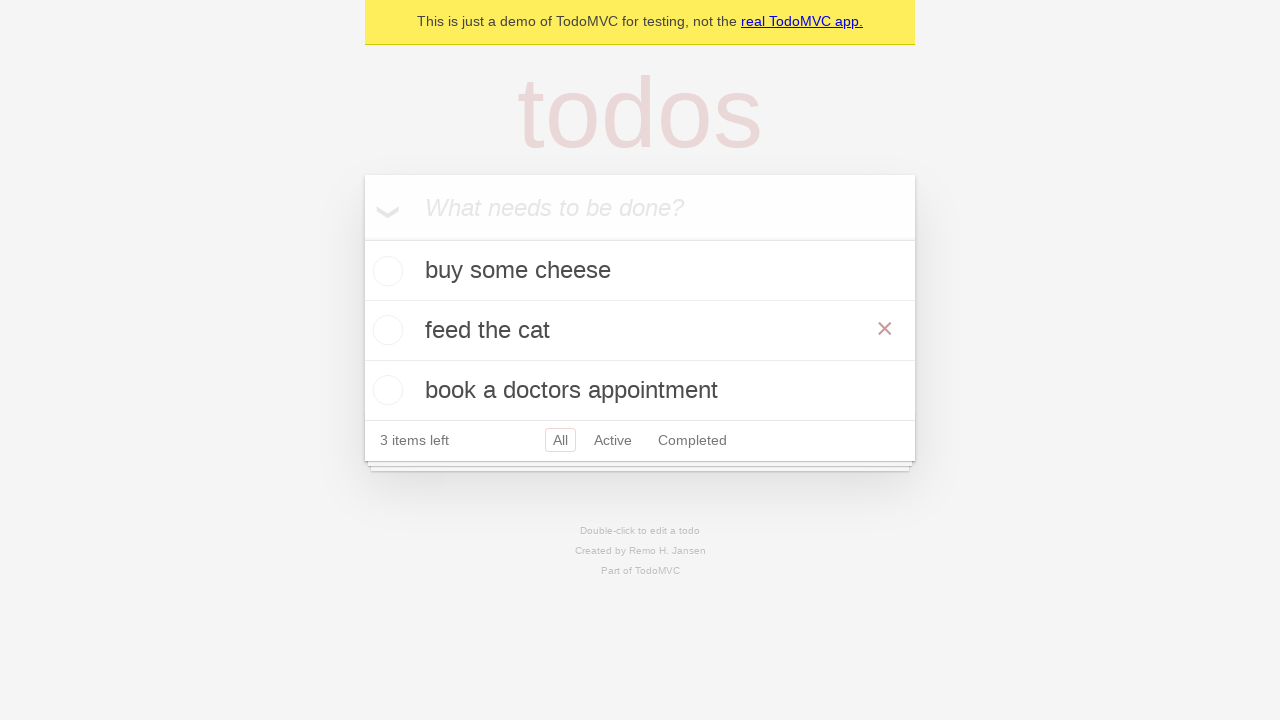

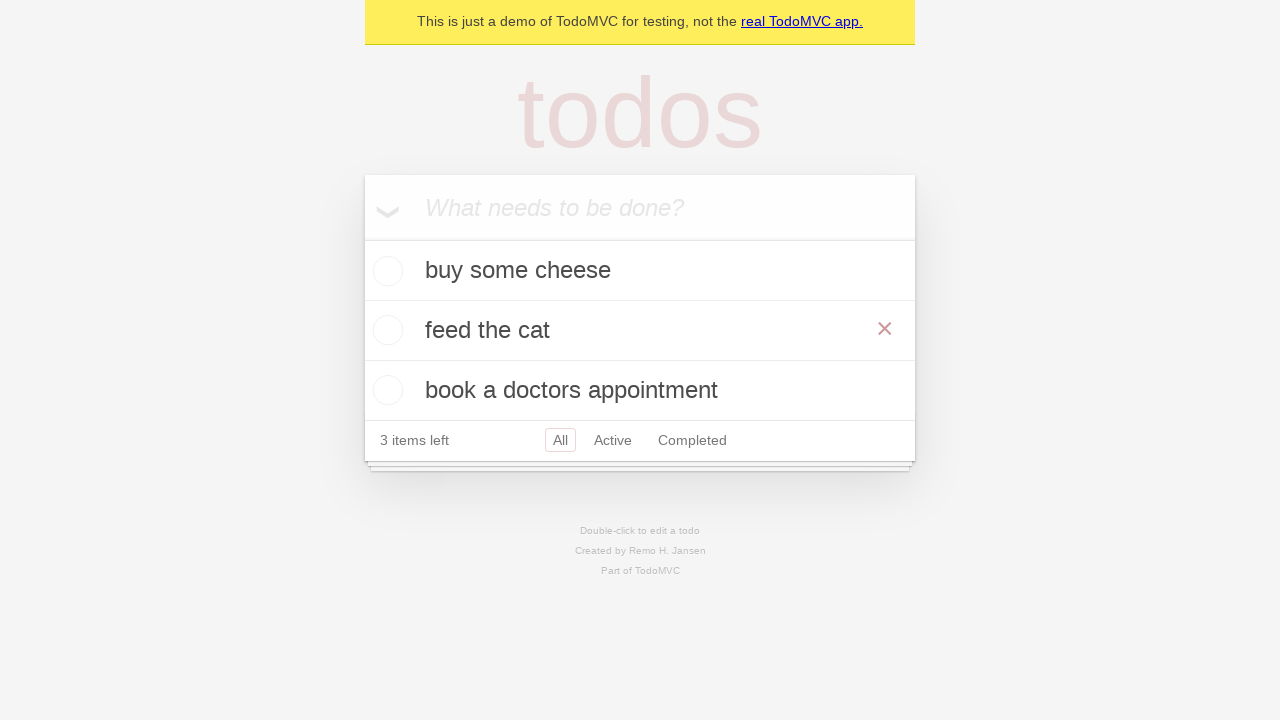